Opens the main homepage and verifies the page loads correctly

Starting URL: https://airbnb-user.inheritxdev.in/

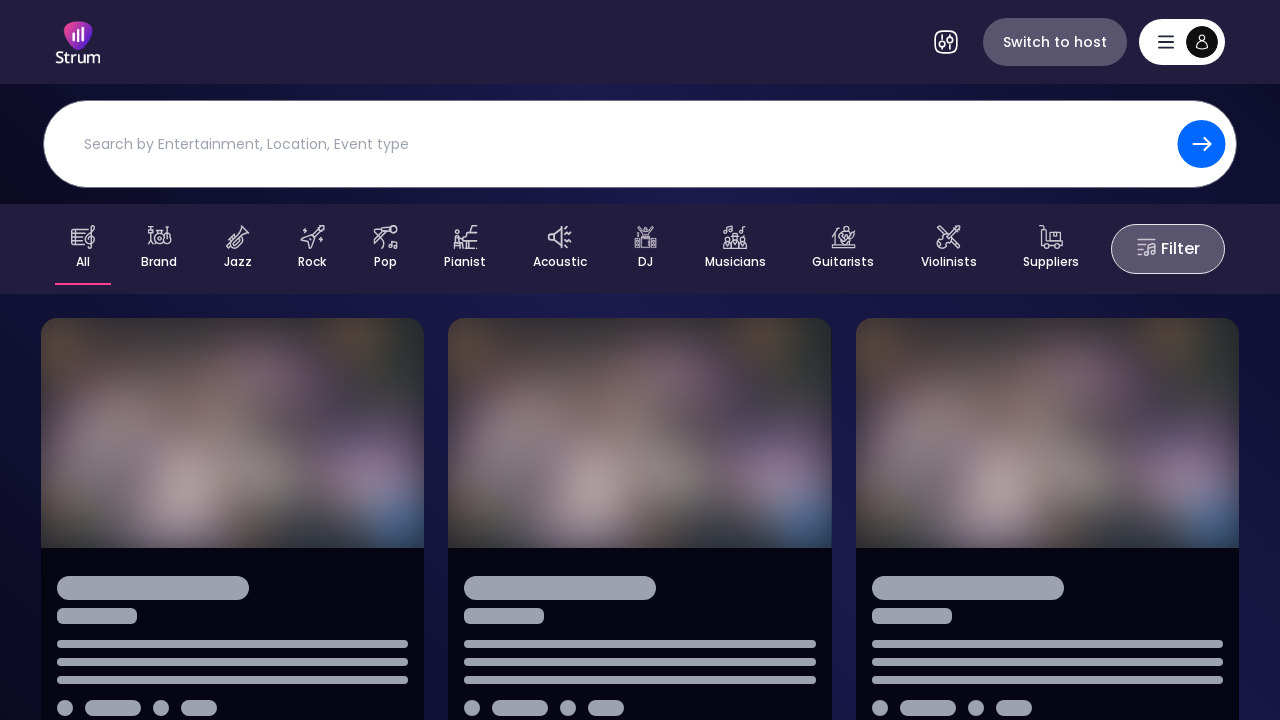

Waited for page DOM content to load
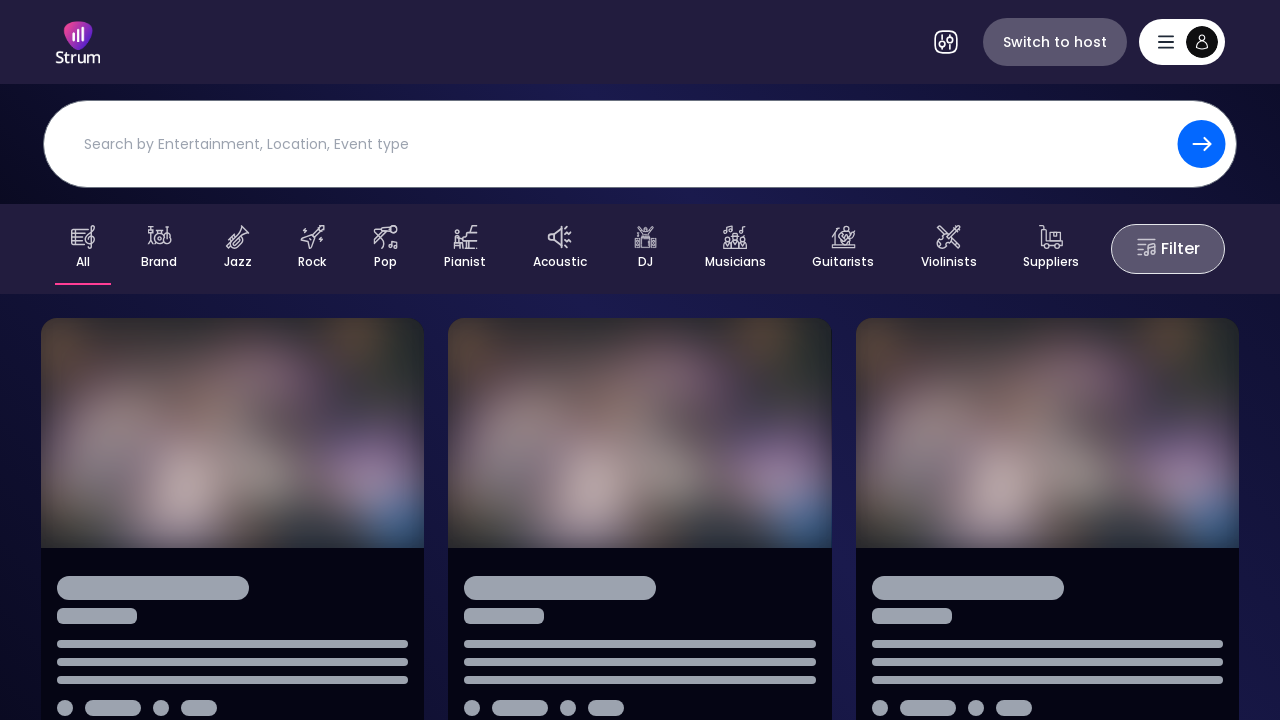

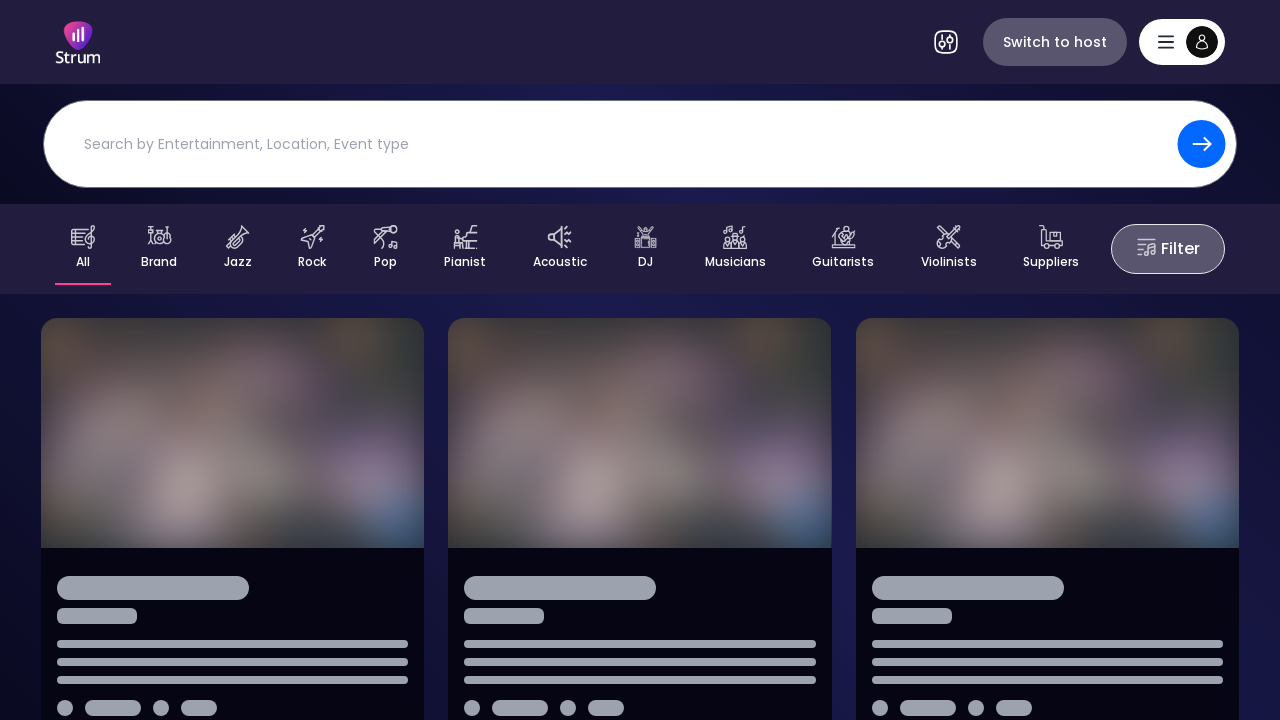